Navigates to DemoBlaze e-commerce demo site and verifies that product cards are displayed on the homepage

Starting URL: https://www.demoblaze.com

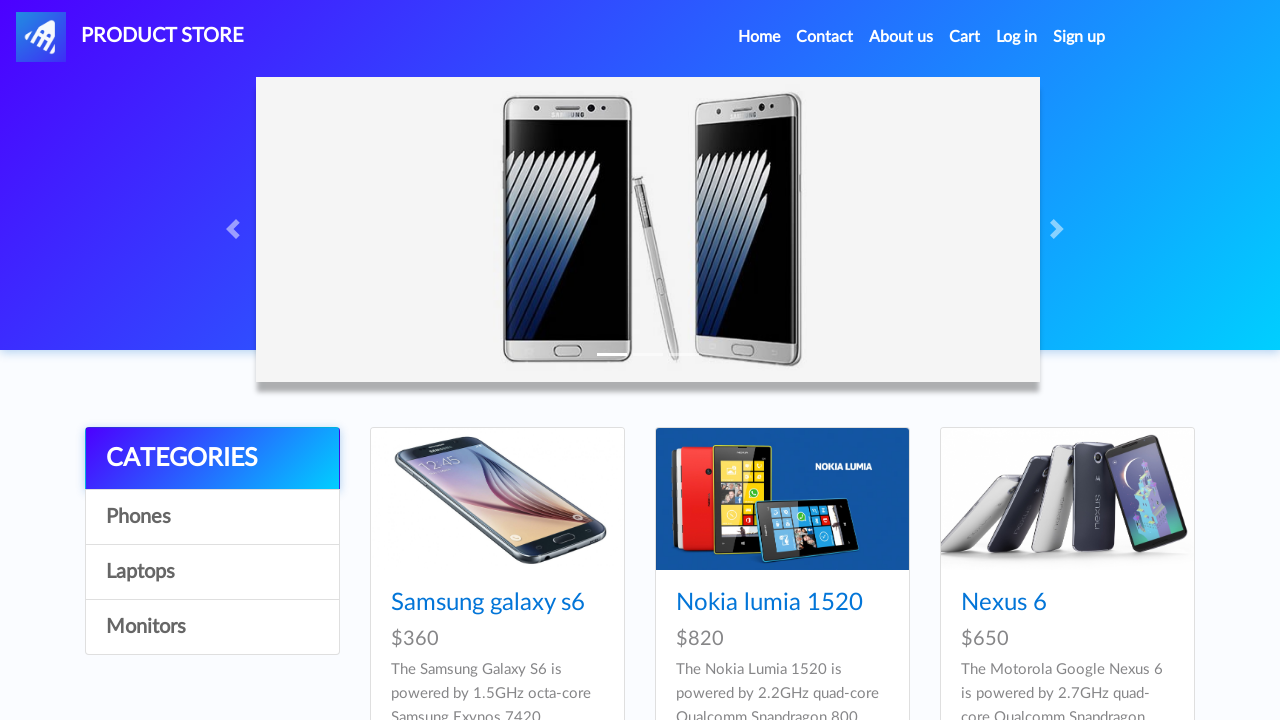

Waited for product cards to load on the homepage
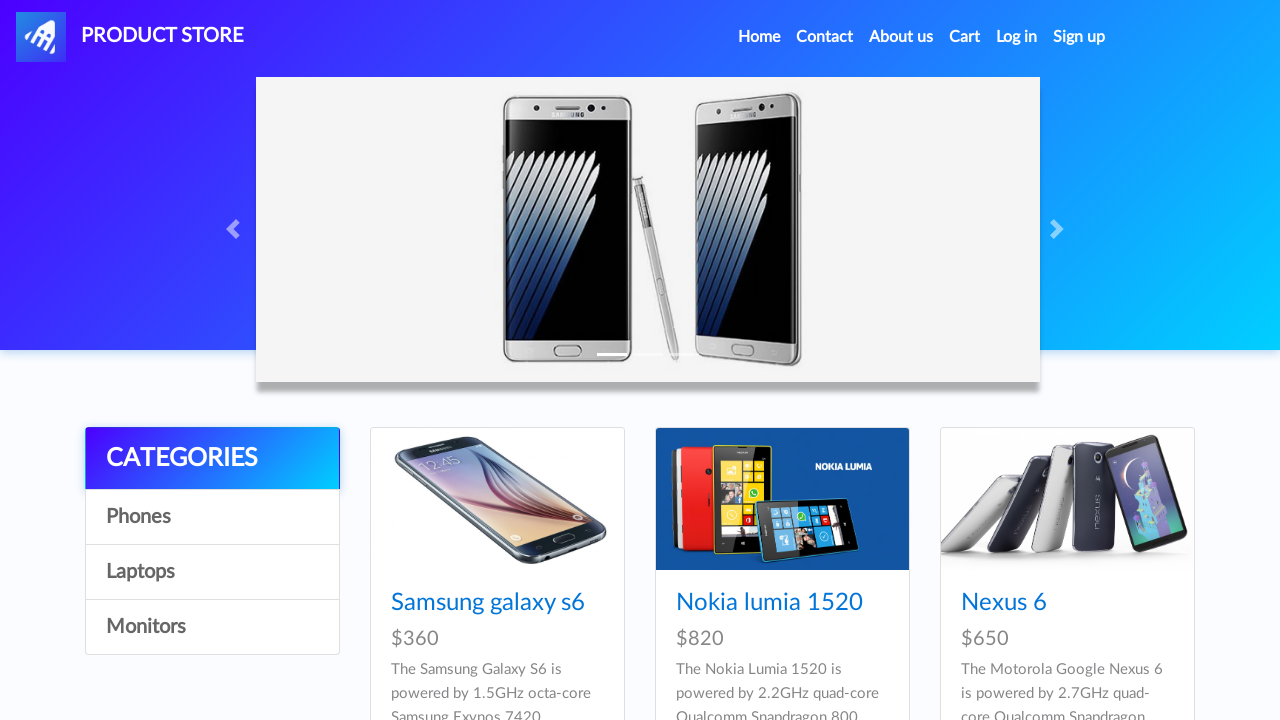

Located all product card links
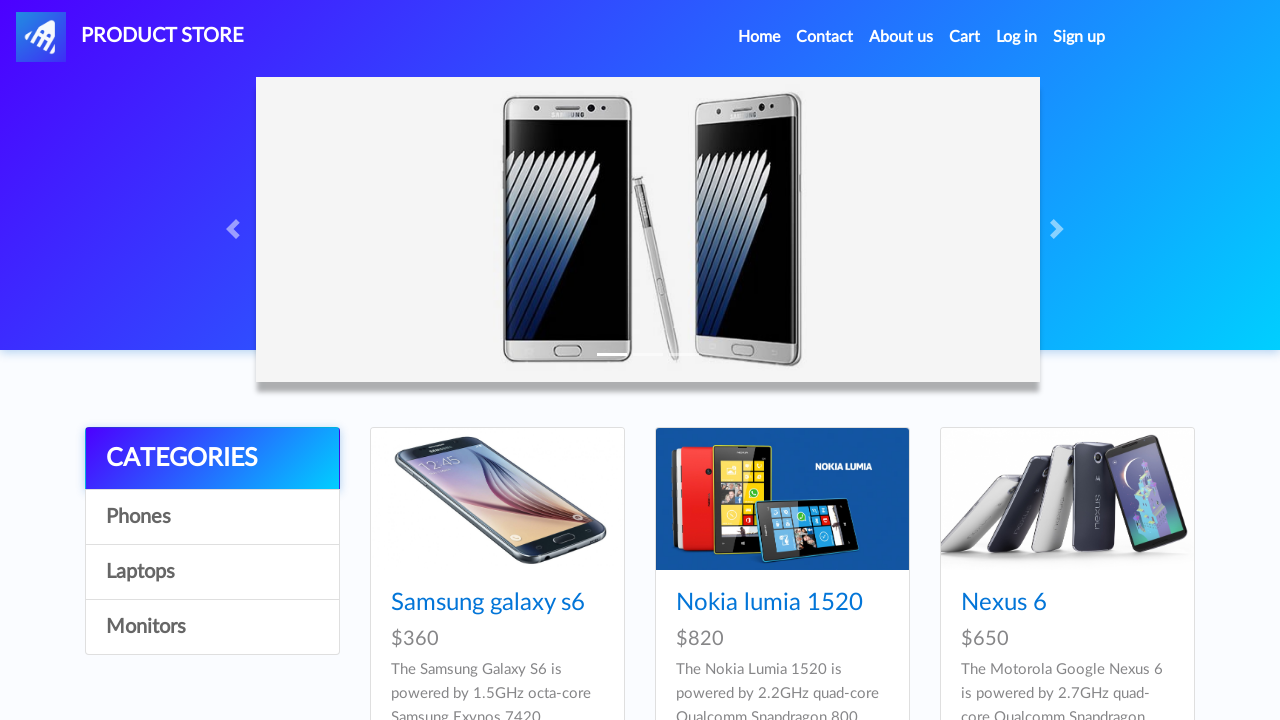

Verified first product card is visible
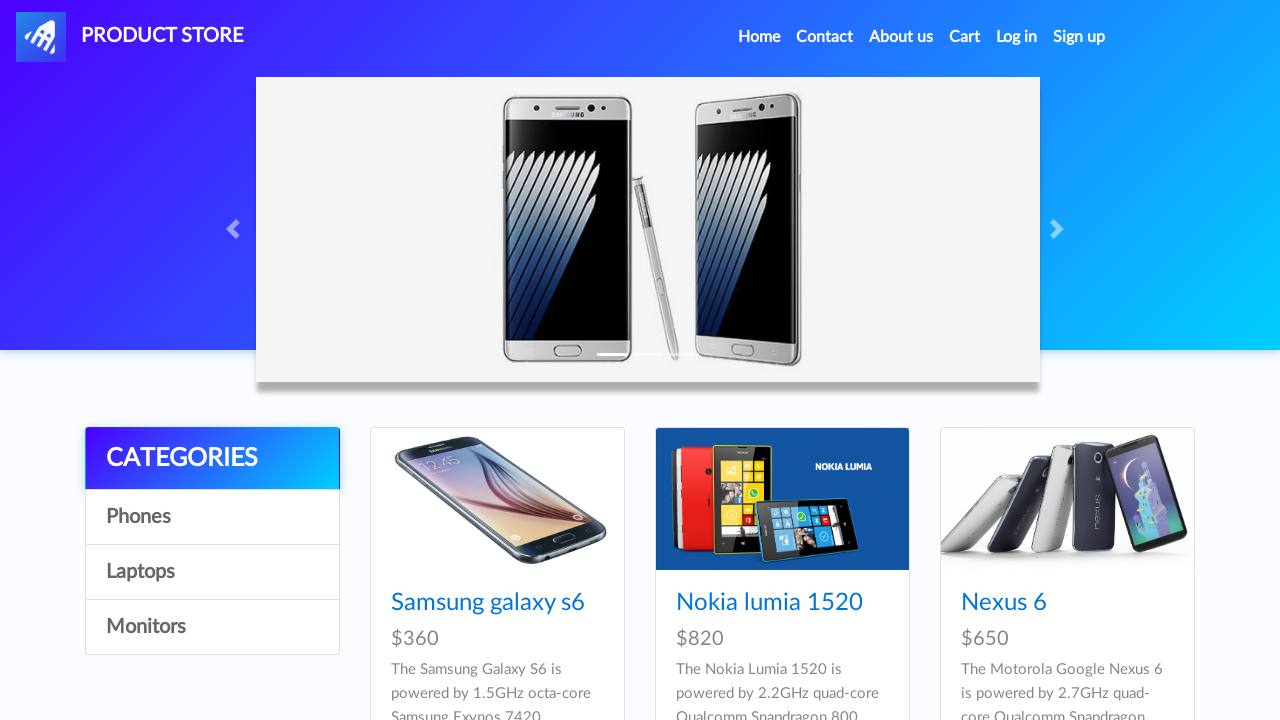

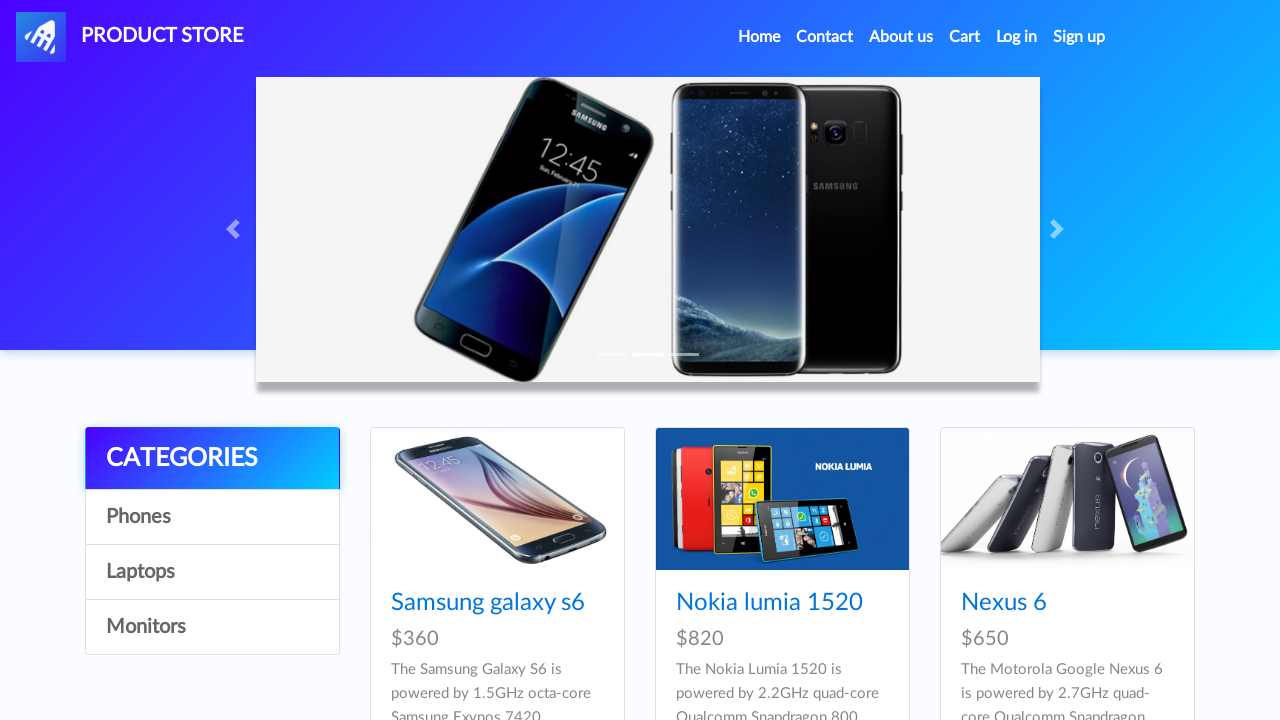